Tests a registration form by filling in various fields including text inputs, radio buttons, password field, and dropdown selection

Starting URL: https://webapps.tekstac.com/Shopify/

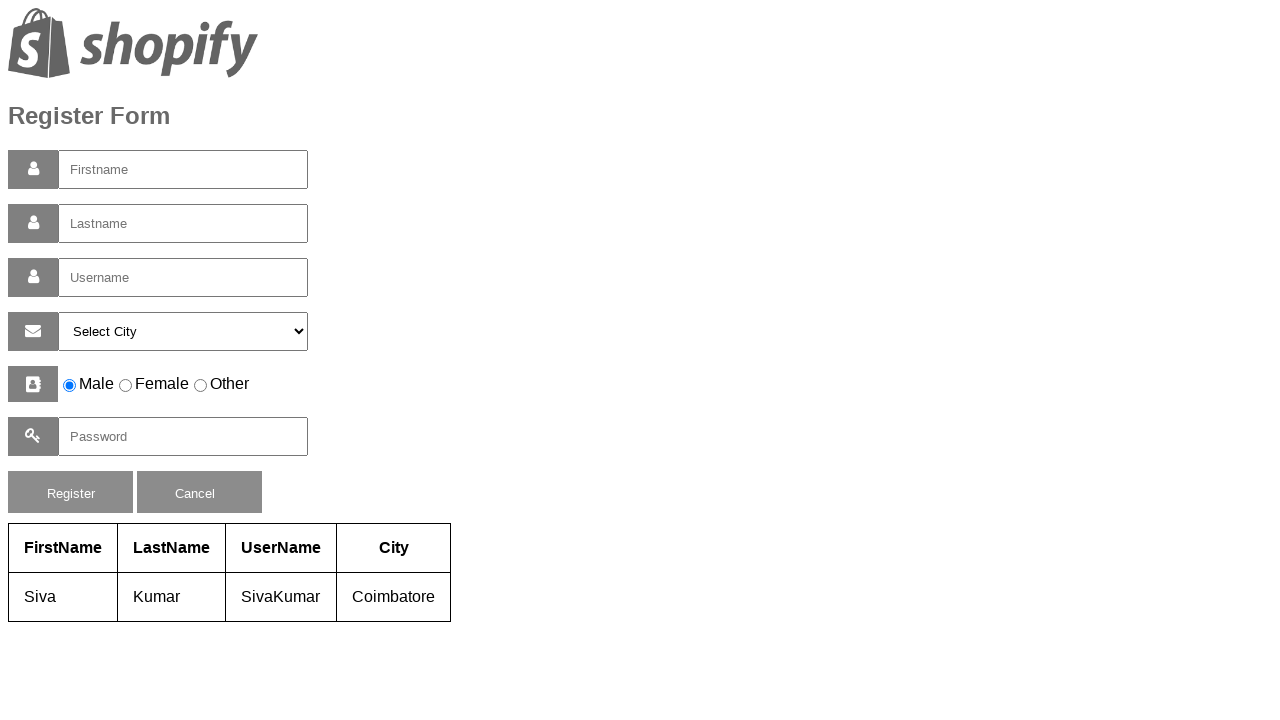

Filled first name field with 'Shubham' on input#firstname
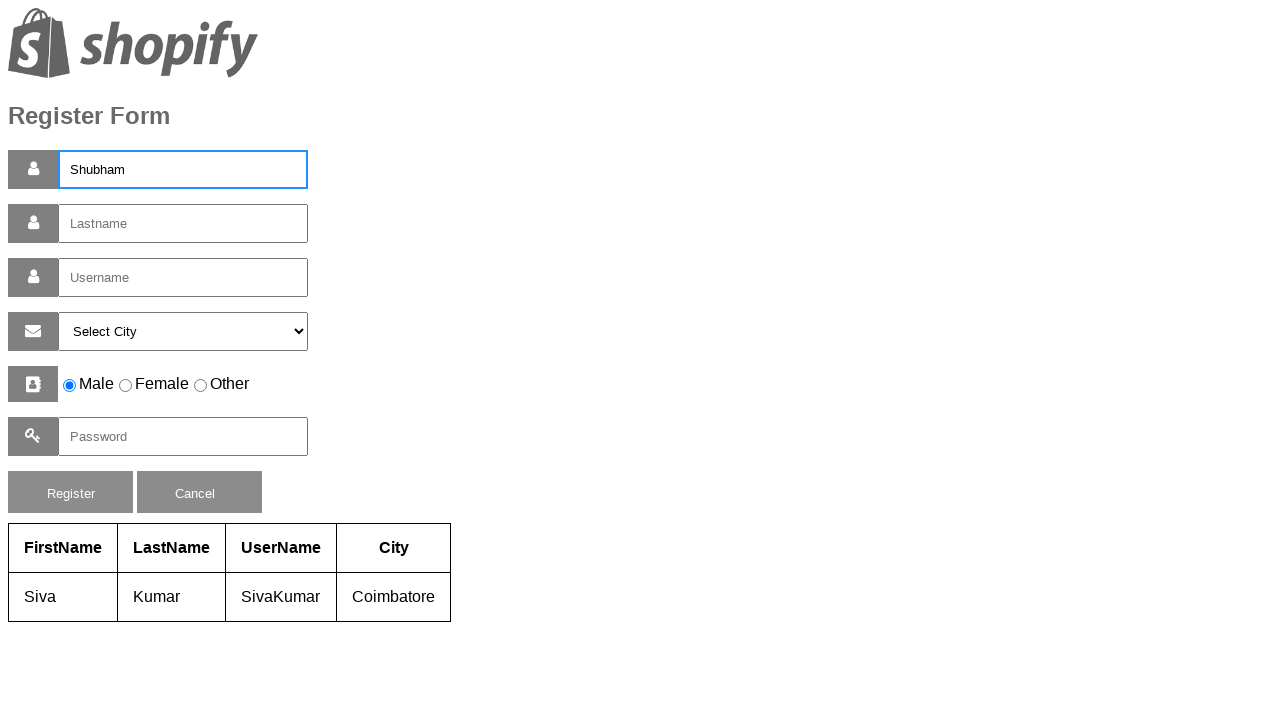

Filled last name field with 'Sasane' on input#lastname
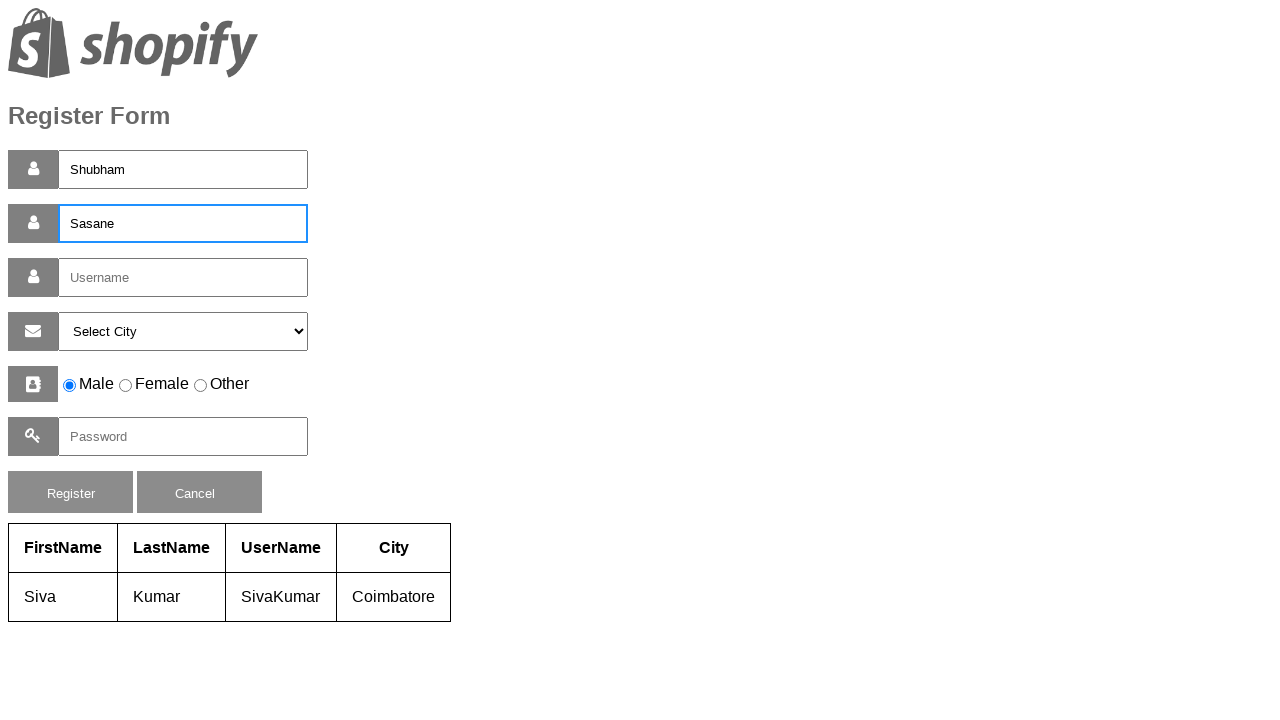

Filled username field with 'ShubhSasane' on input[name='usrnm']
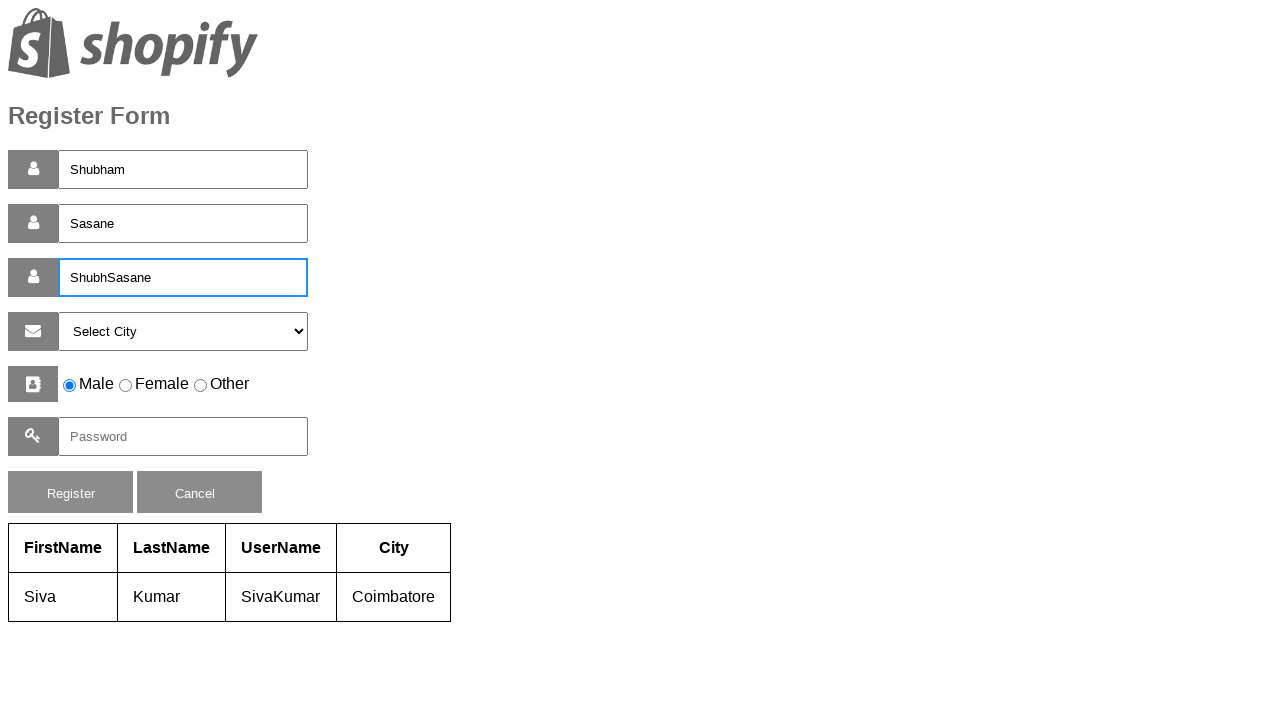

Selected second radio button option at (126, 386) on (//input[@type='radio'])[2]
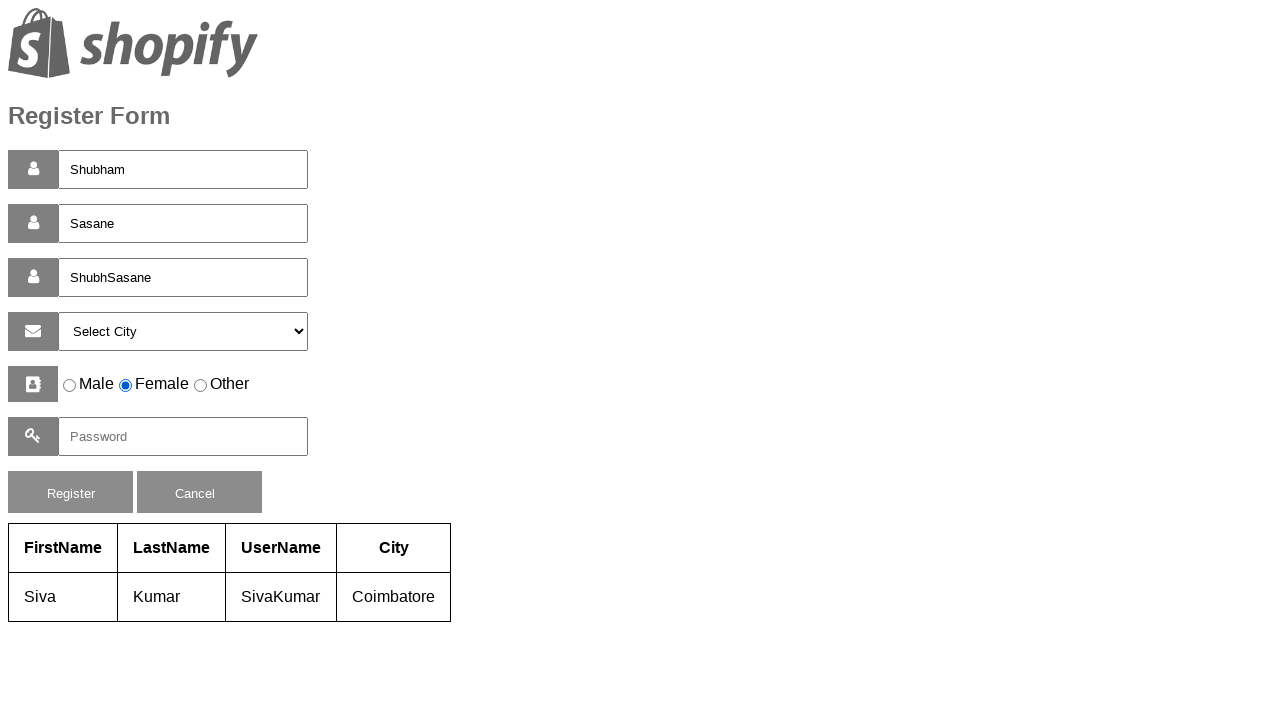

Filled password field with 'Shubh@1233' on input[type='password']
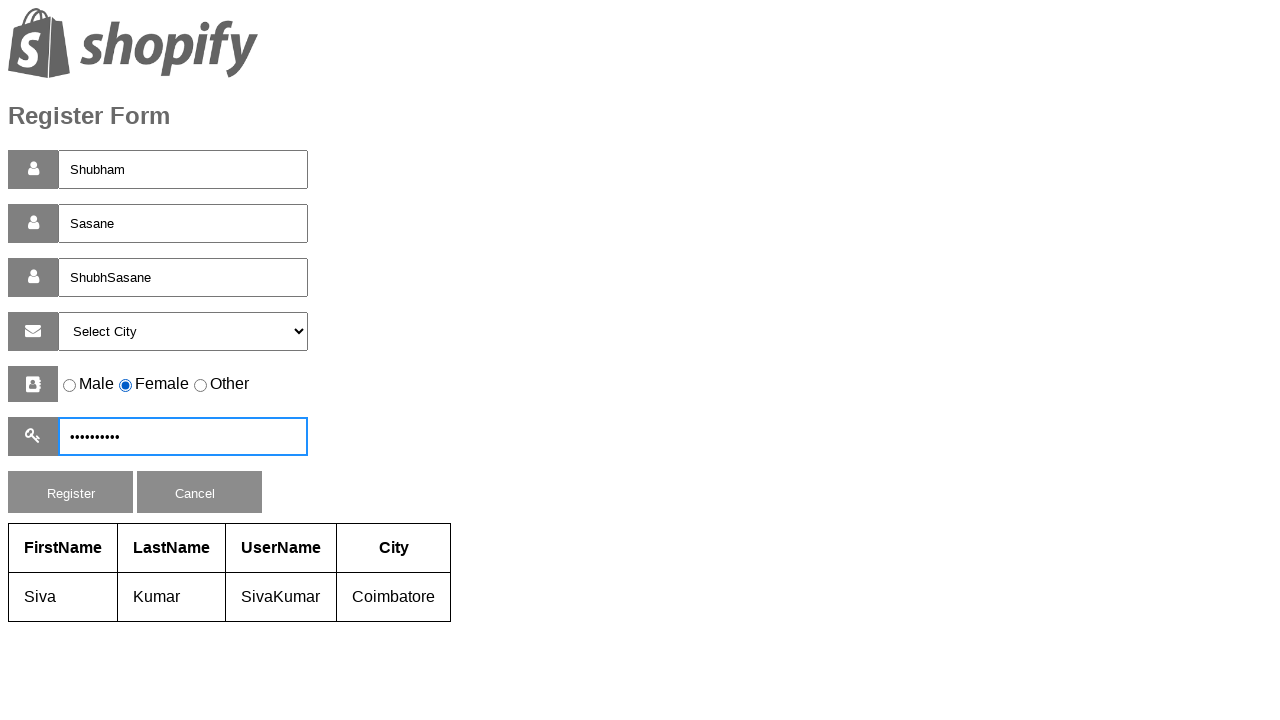

City dropdown selector became available
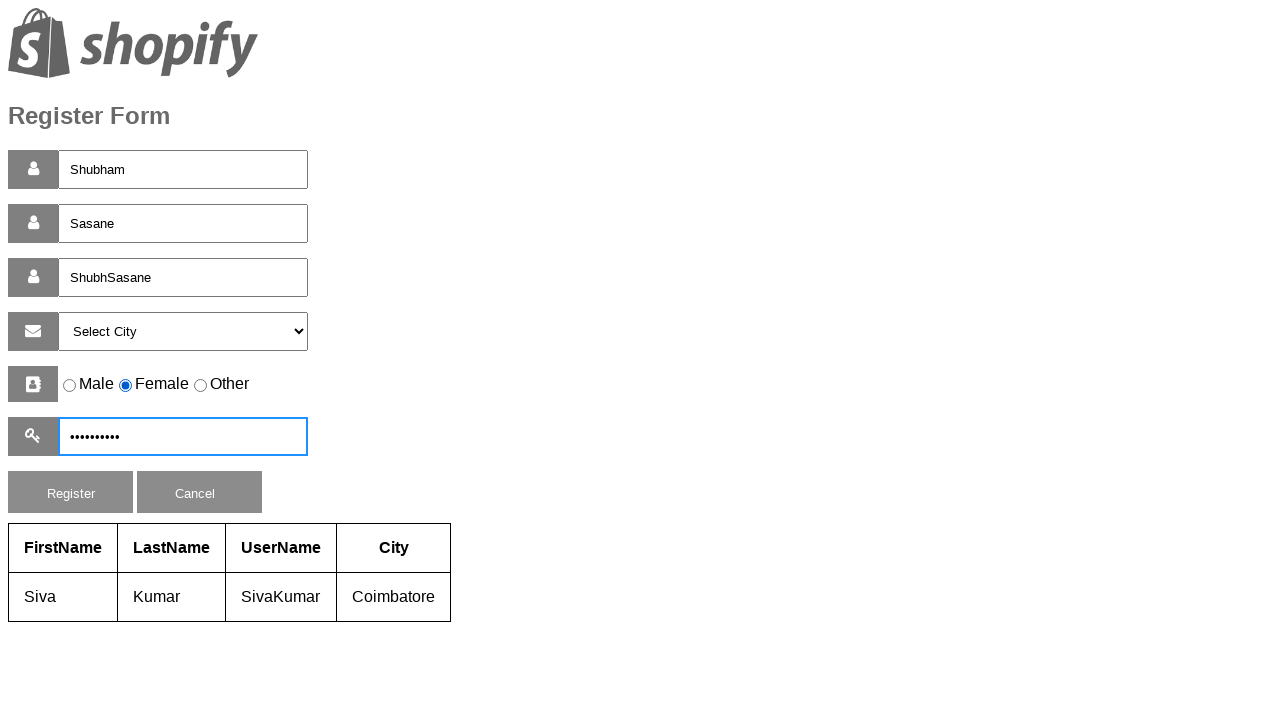

Selected 'Chennai' from city dropdown on select#selectcity
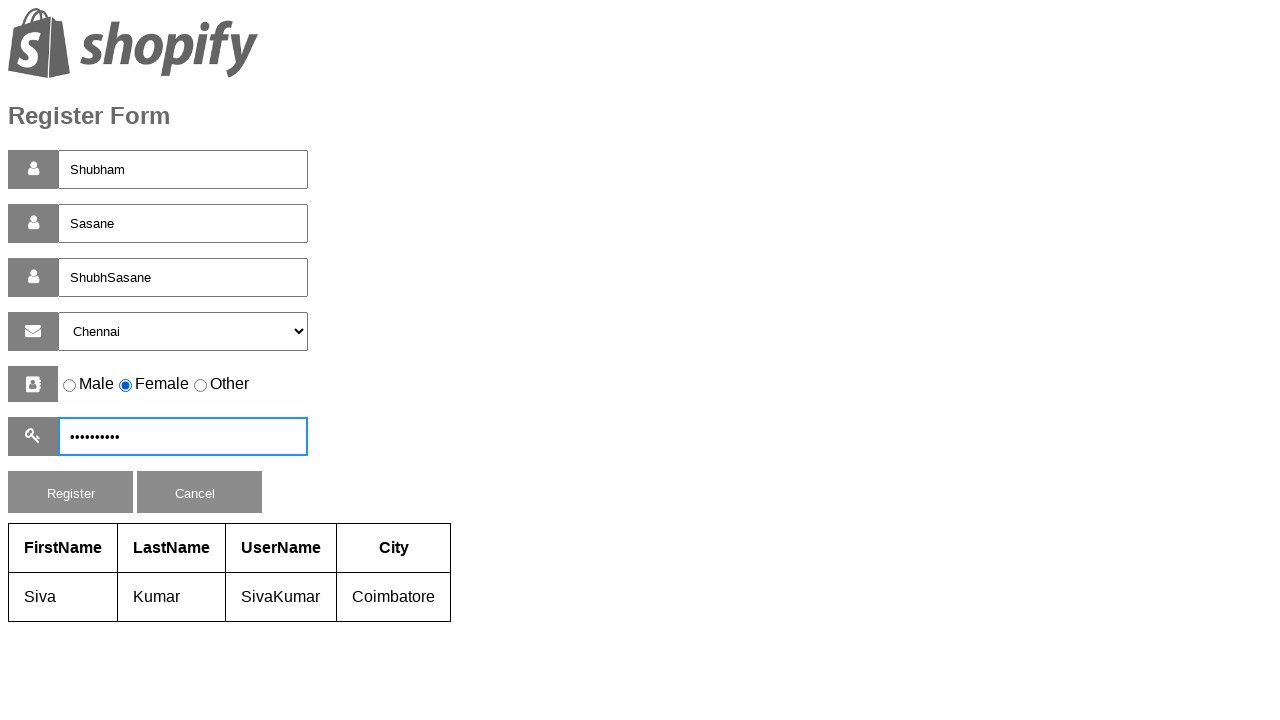

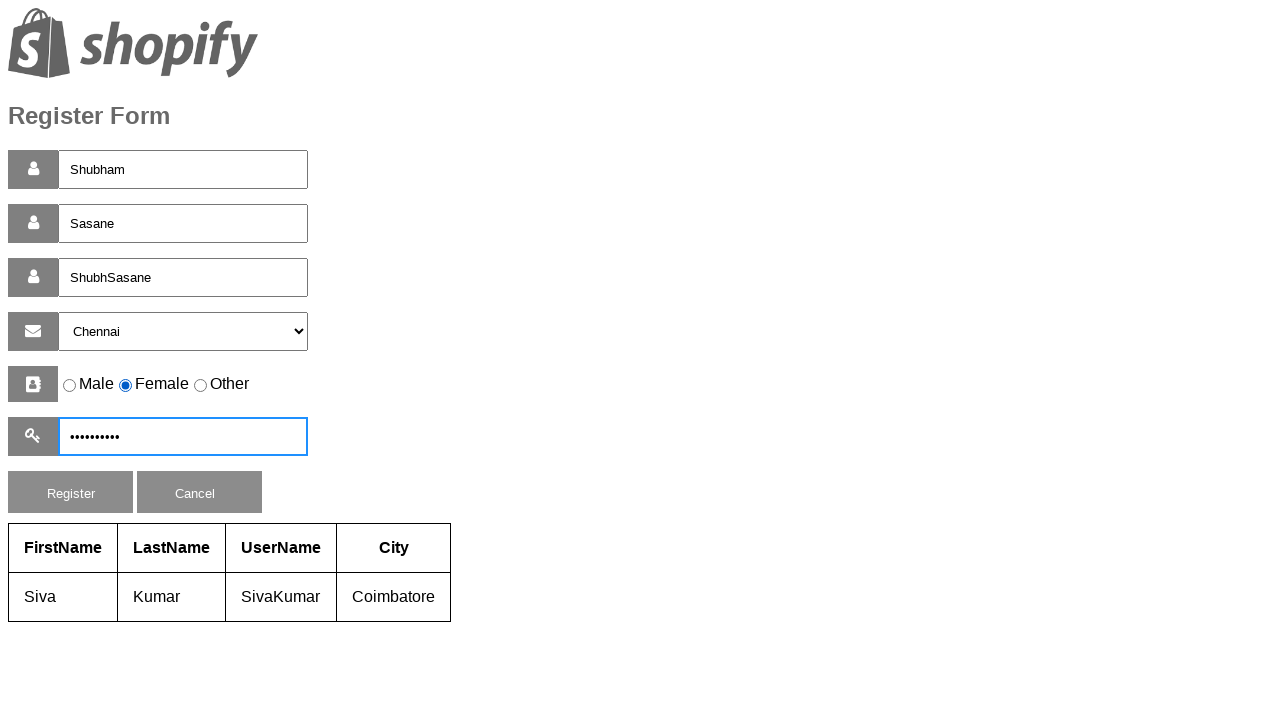